Tests drag and drop functionality by dragging element A to element B and verifying the text change

Starting URL: https://the-internet.herokuapp.com/drag_and_drop

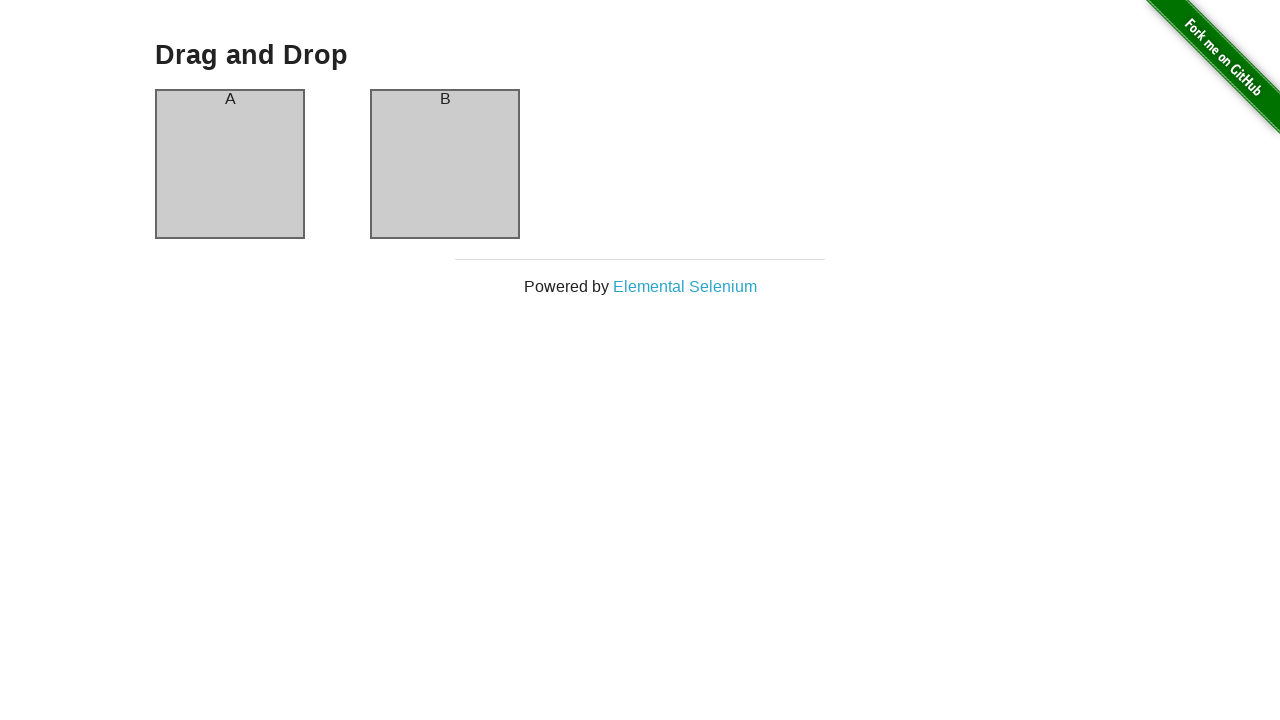

Located element A (#column-a)
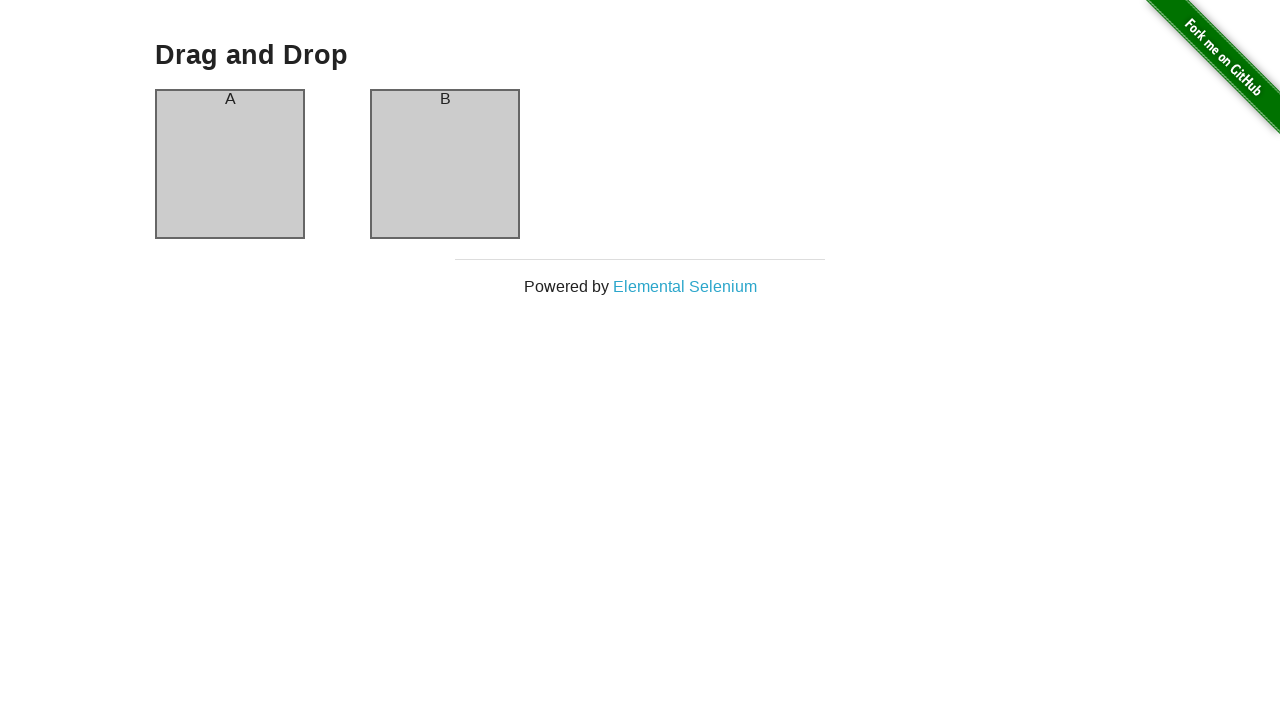

Located element B (#column-b)
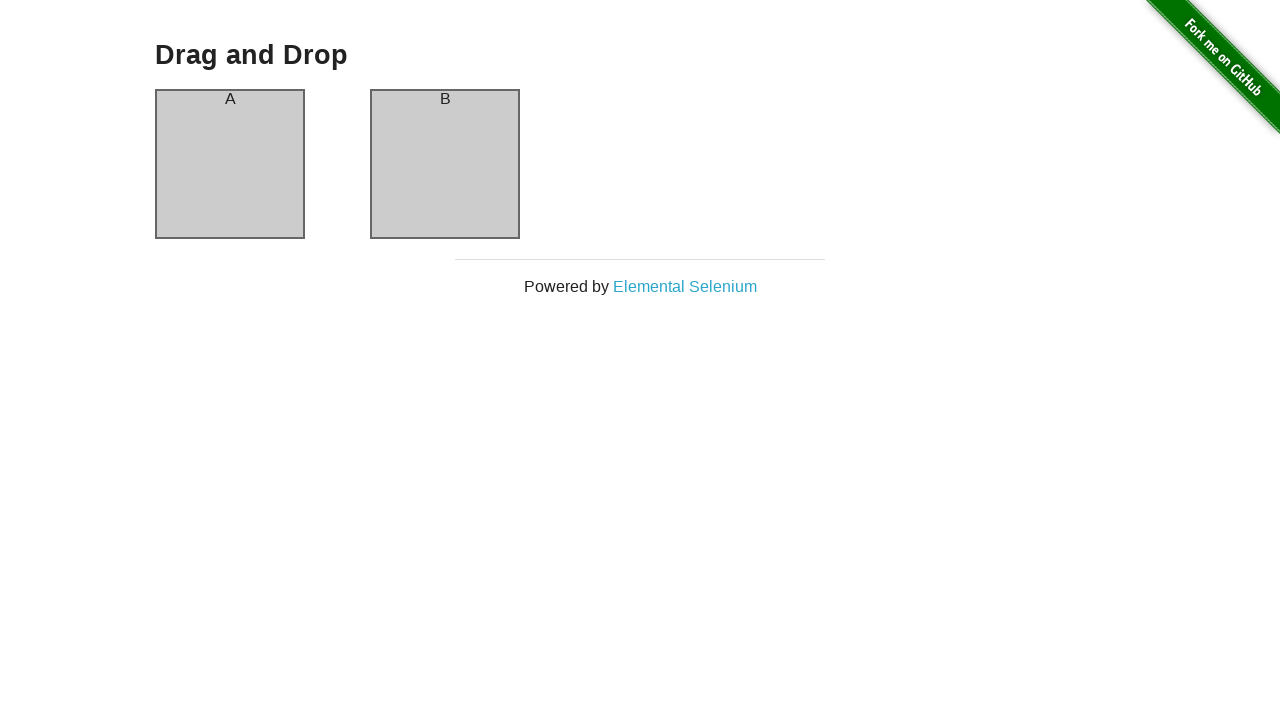

Dragged element A to element B at (445, 164)
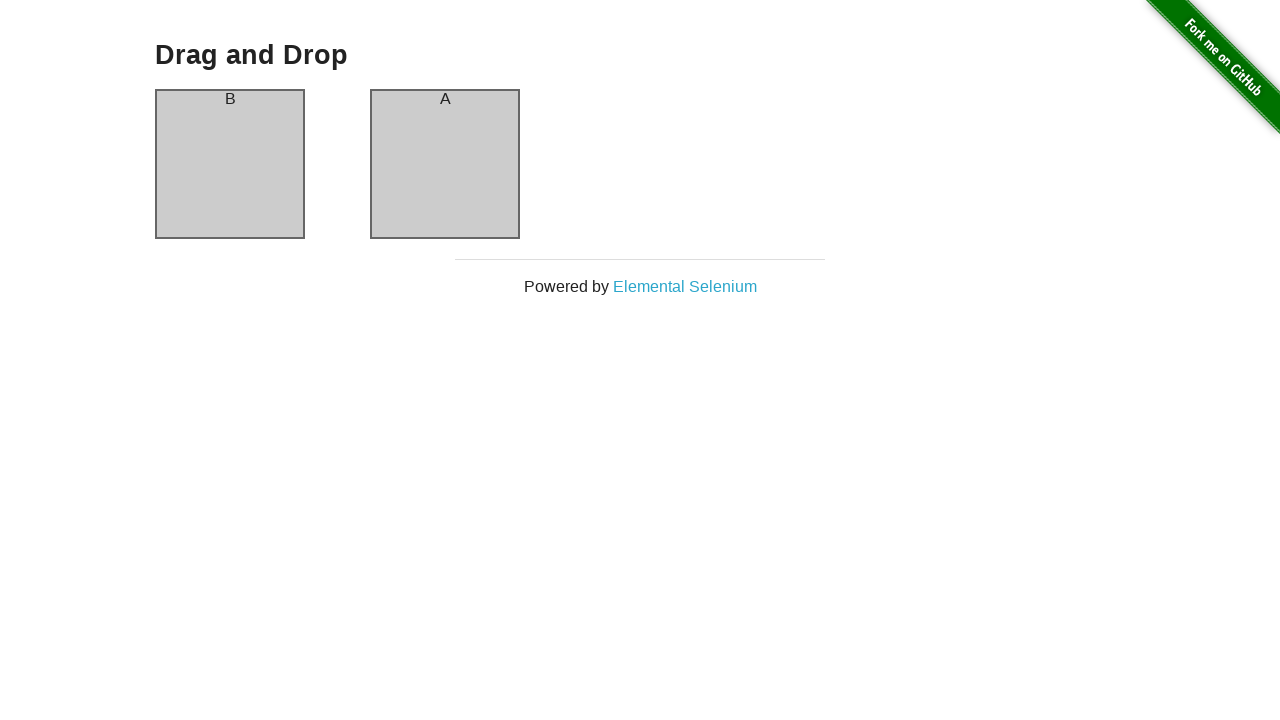

Verified that element A now contains text 'B'
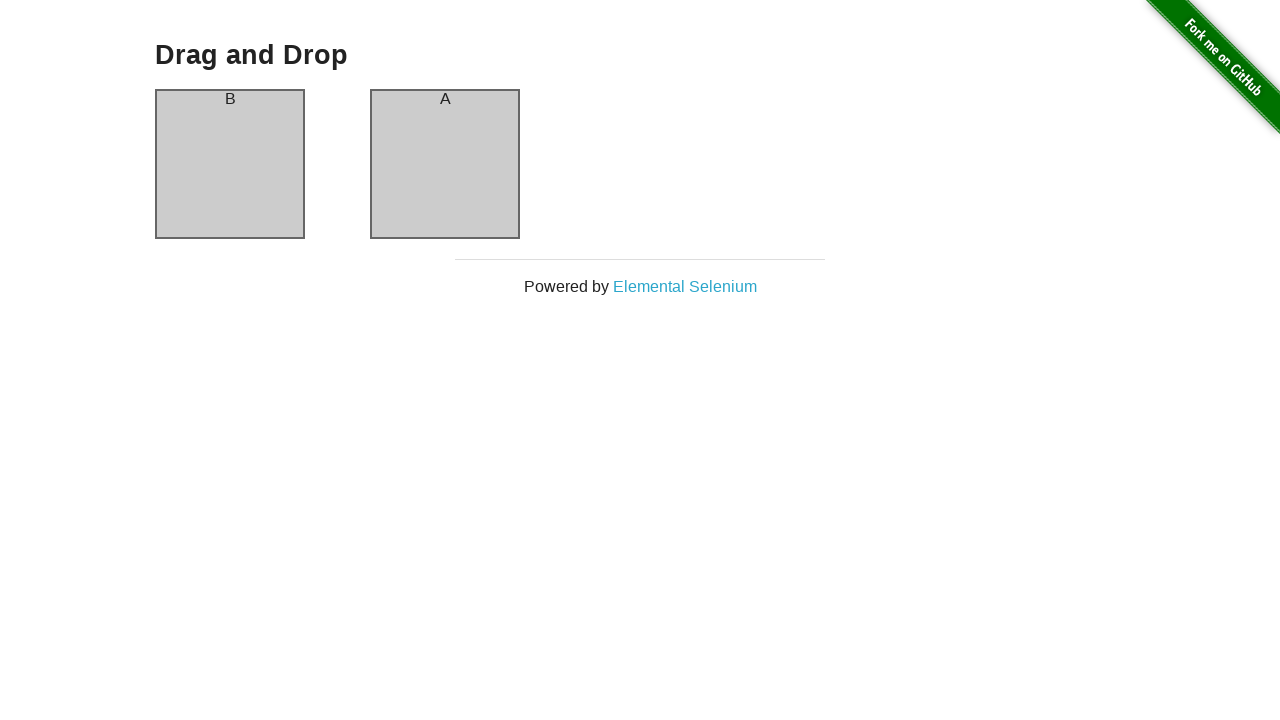

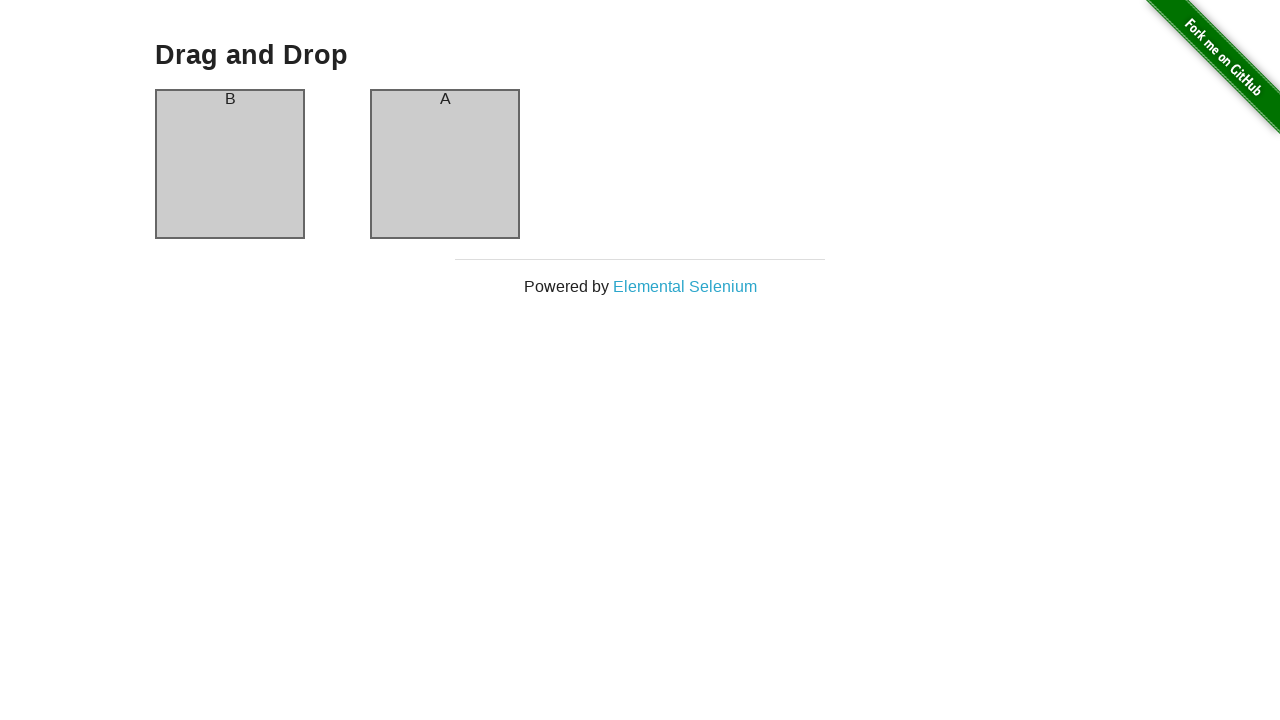